Tests that the todo count displays the current number of items

Starting URL: https://demo.playwright.dev/todomvc

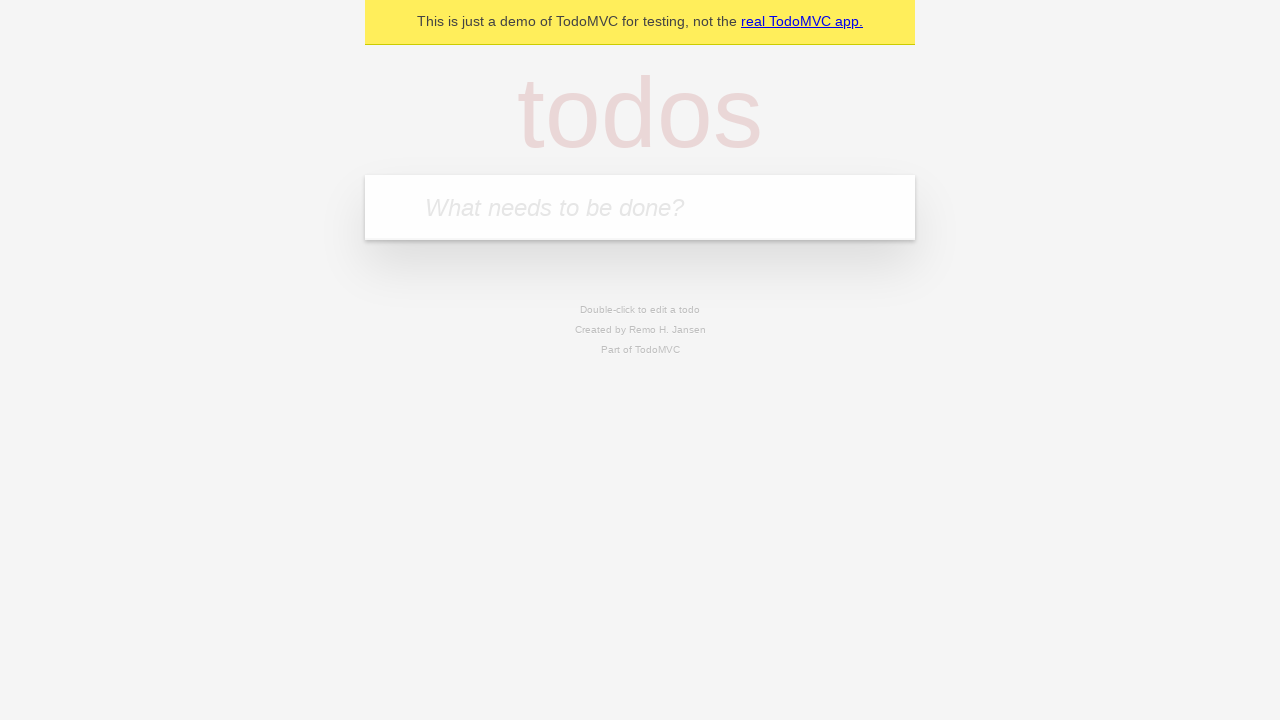

Filled todo input with 'buy some cheese' on internal:attr=[placeholder="What needs to be done?"i]
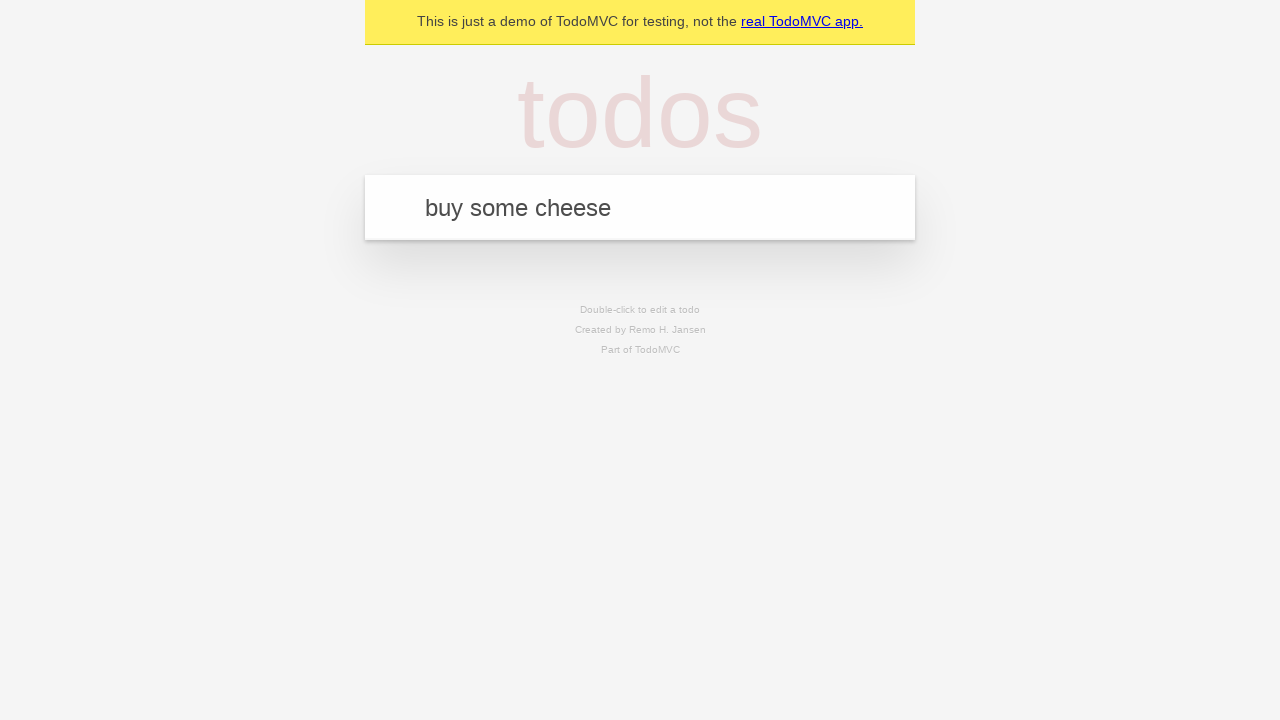

Pressed Enter to add first todo item on internal:attr=[placeholder="What needs to be done?"i]
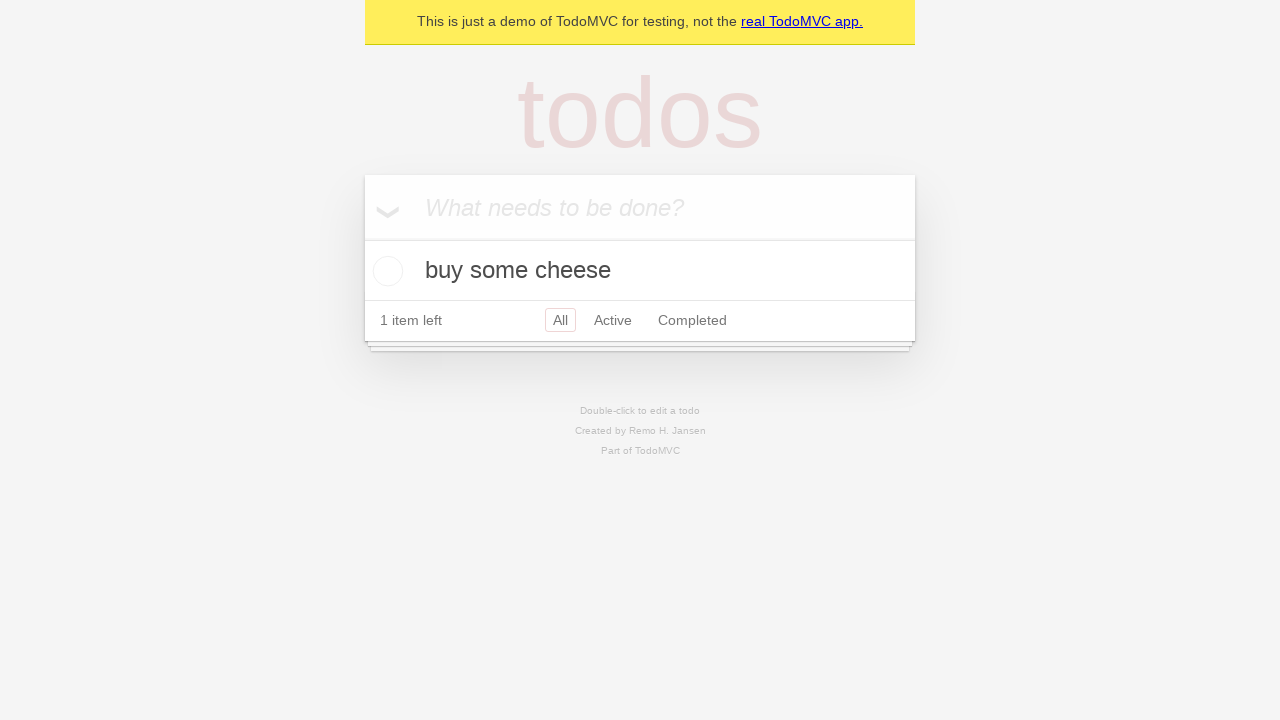

Todo count element appeared after adding first item
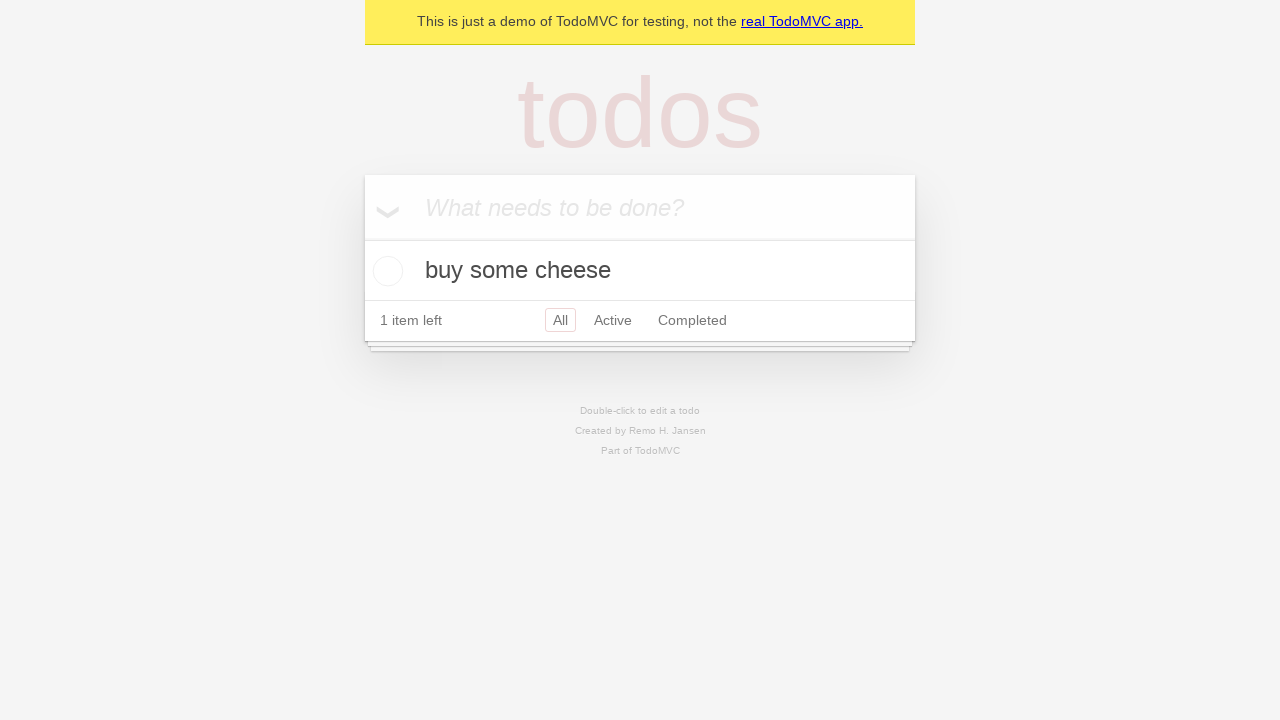

Filled todo input with 'feed the cat' on internal:attr=[placeholder="What needs to be done?"i]
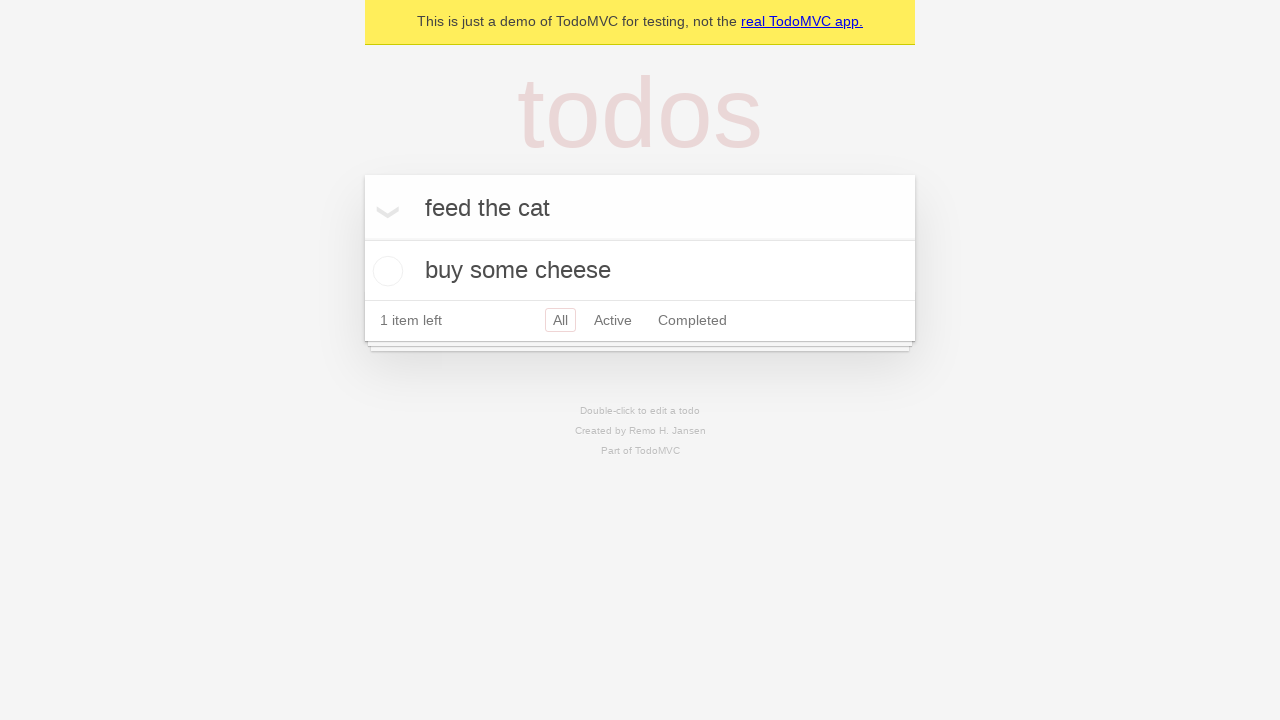

Pressed Enter to add second todo item on internal:attr=[placeholder="What needs to be done?"i]
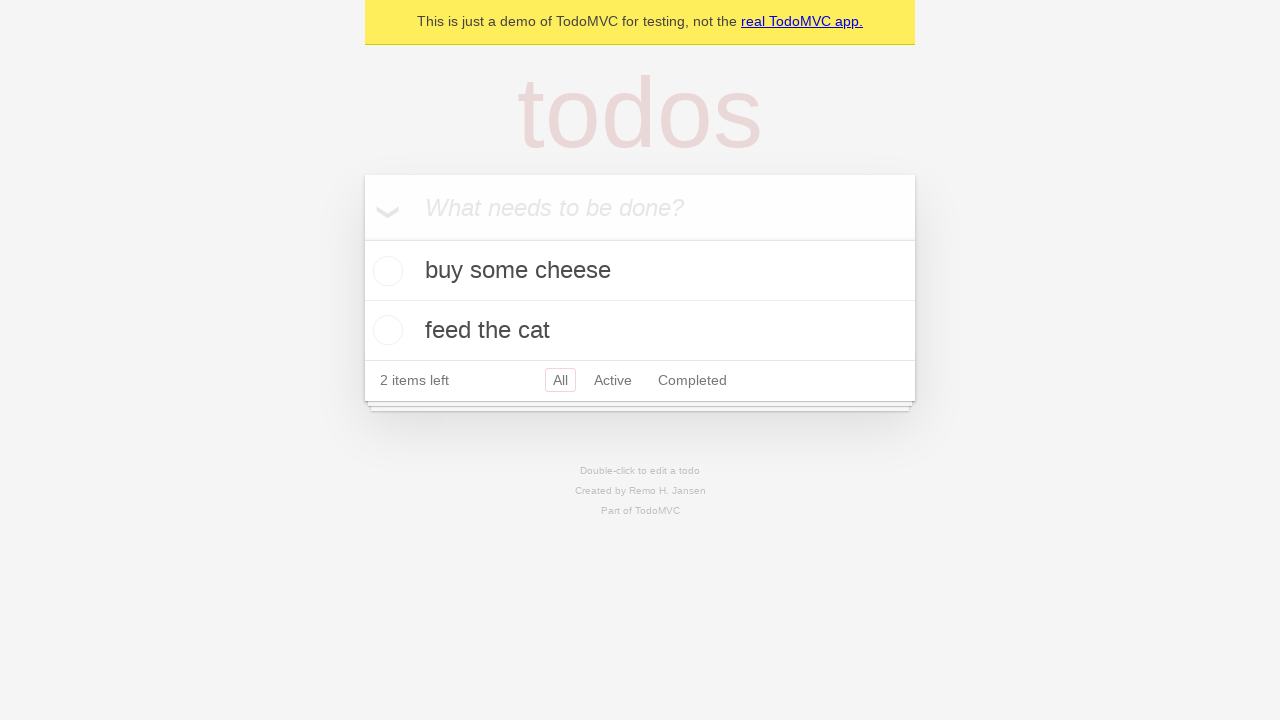

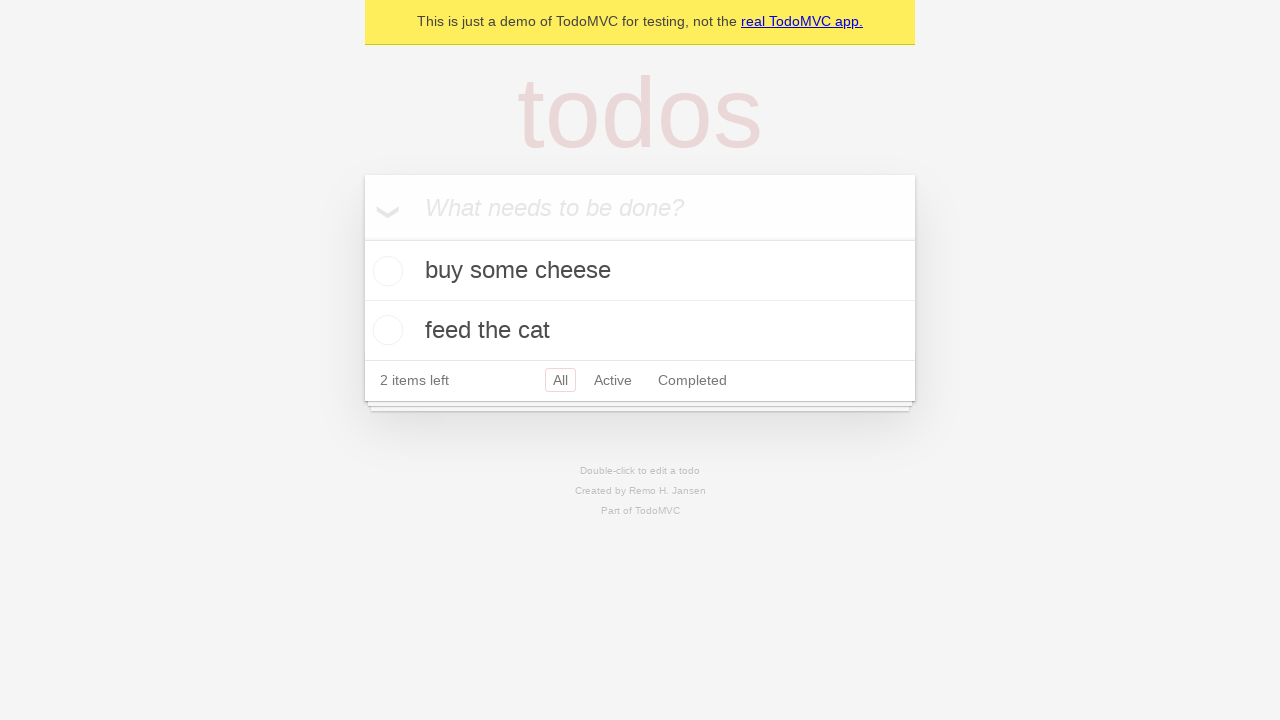